Tests drag and drop functionality by switching to an iframe and dragging an element from a source position to a target droppable area on the jQuery UI demo page.

Starting URL: https://jqueryui.com/droppable/

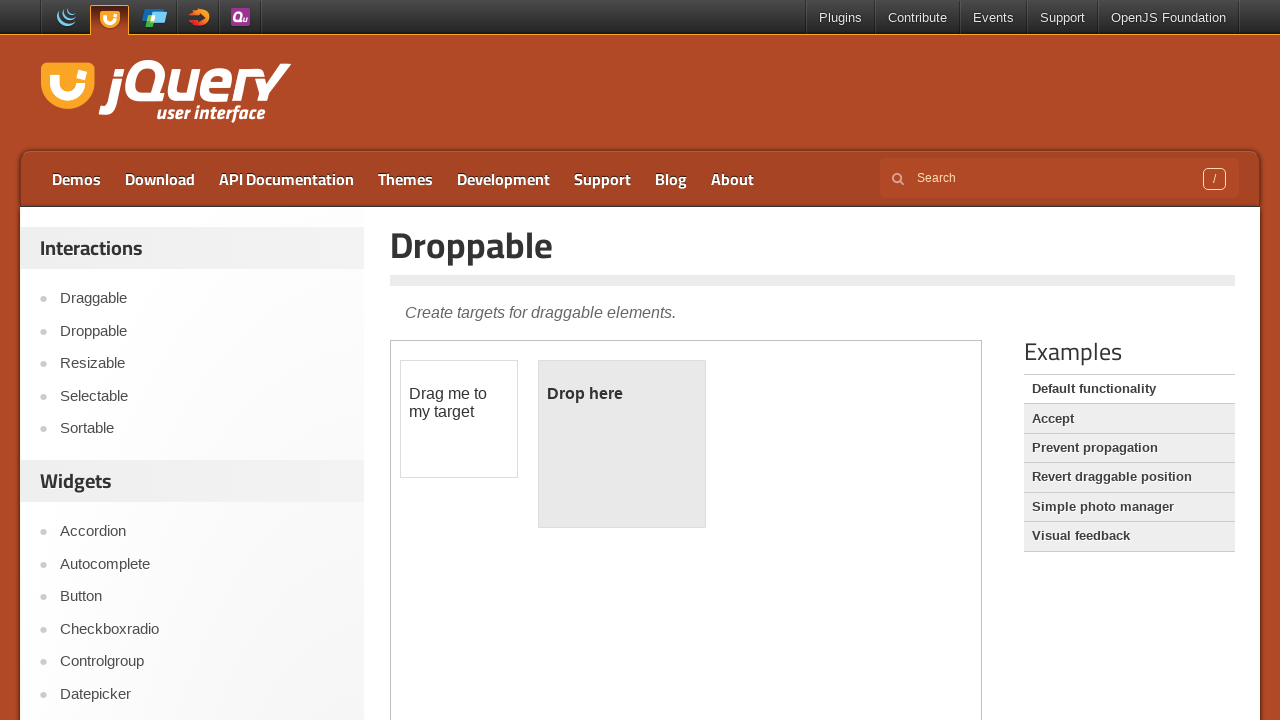

Located the demo iframe for jQuery UI droppable test
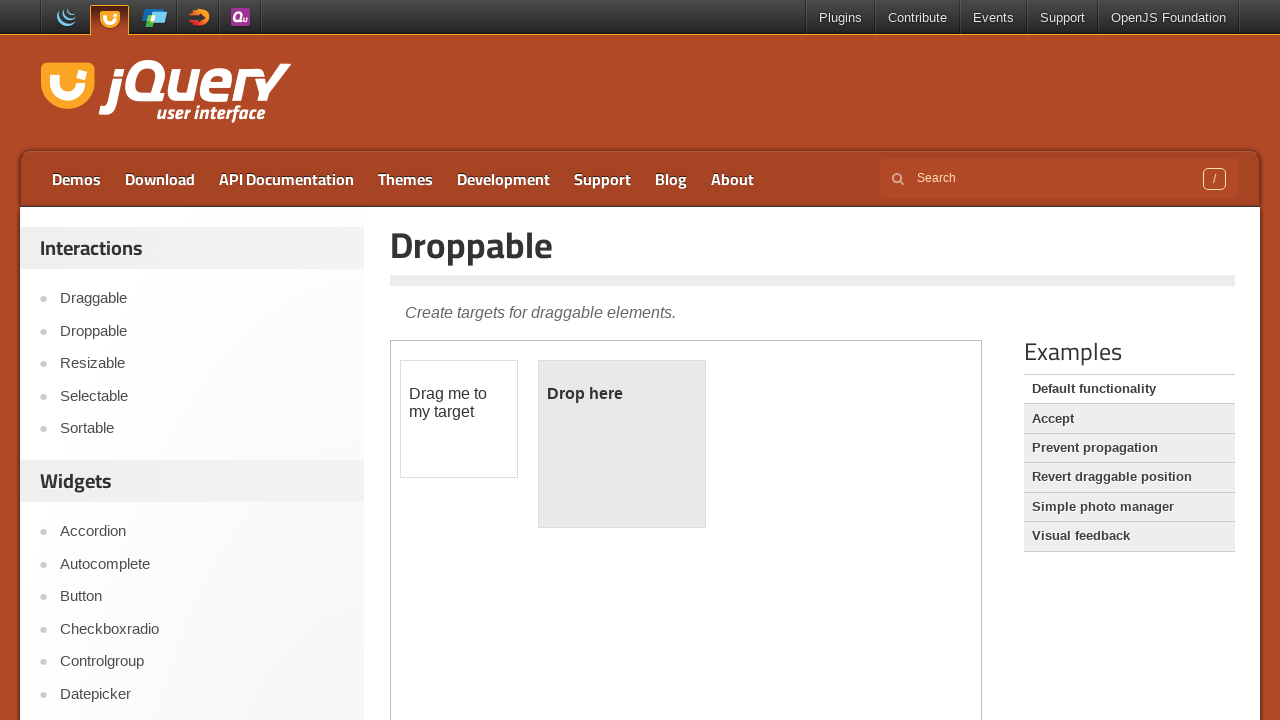

Clicked on the draggable element at (459, 419) on iframe.demo-frame >> internal:control=enter-frame >> #draggable
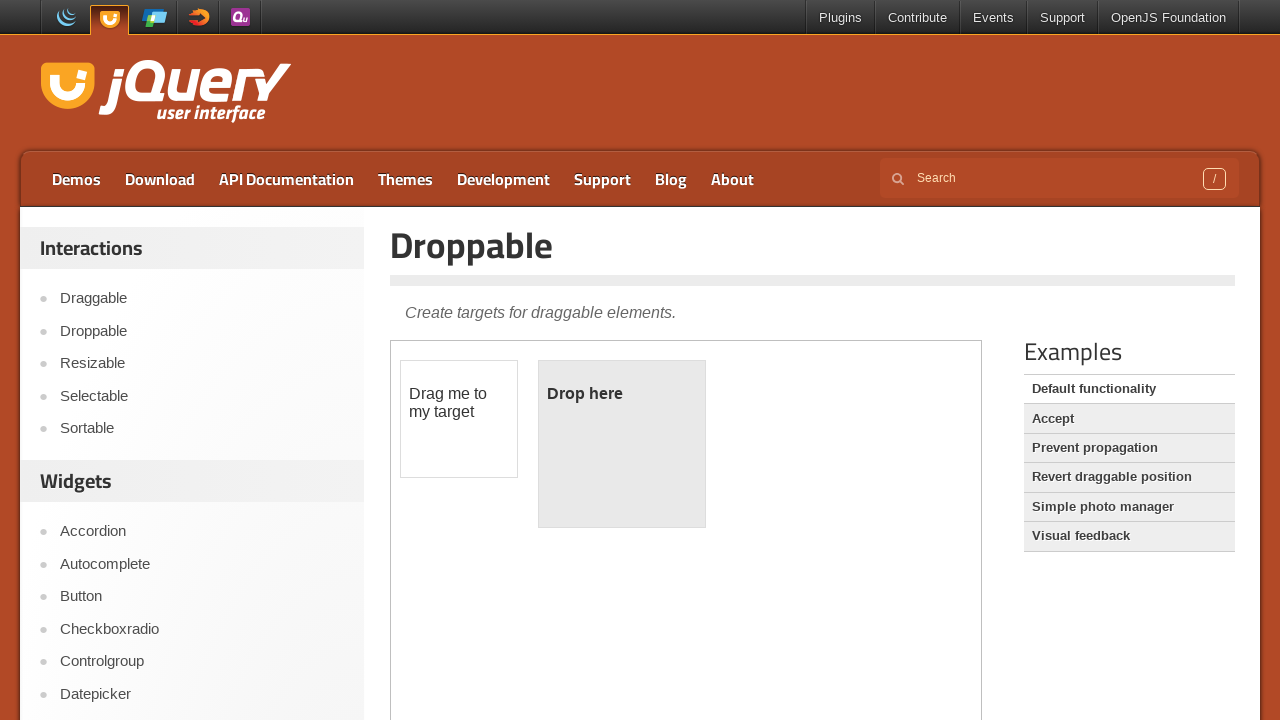

Located the draggable source element
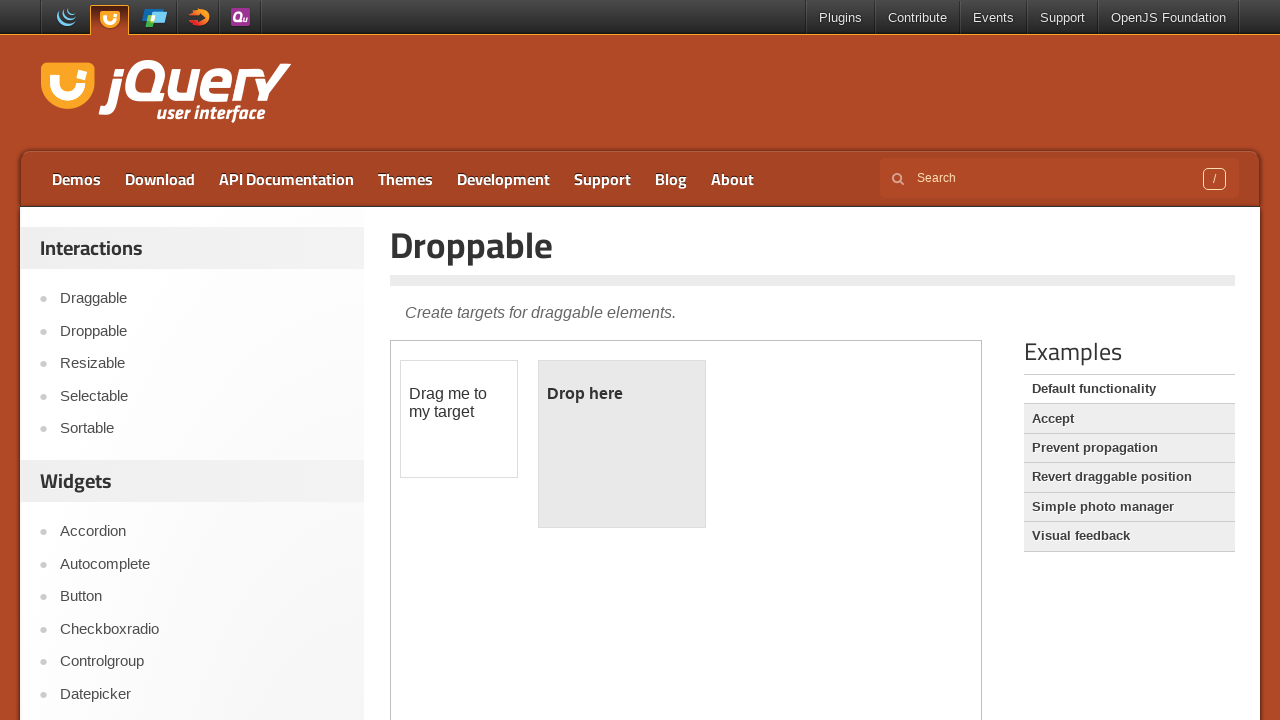

Located the droppable target element
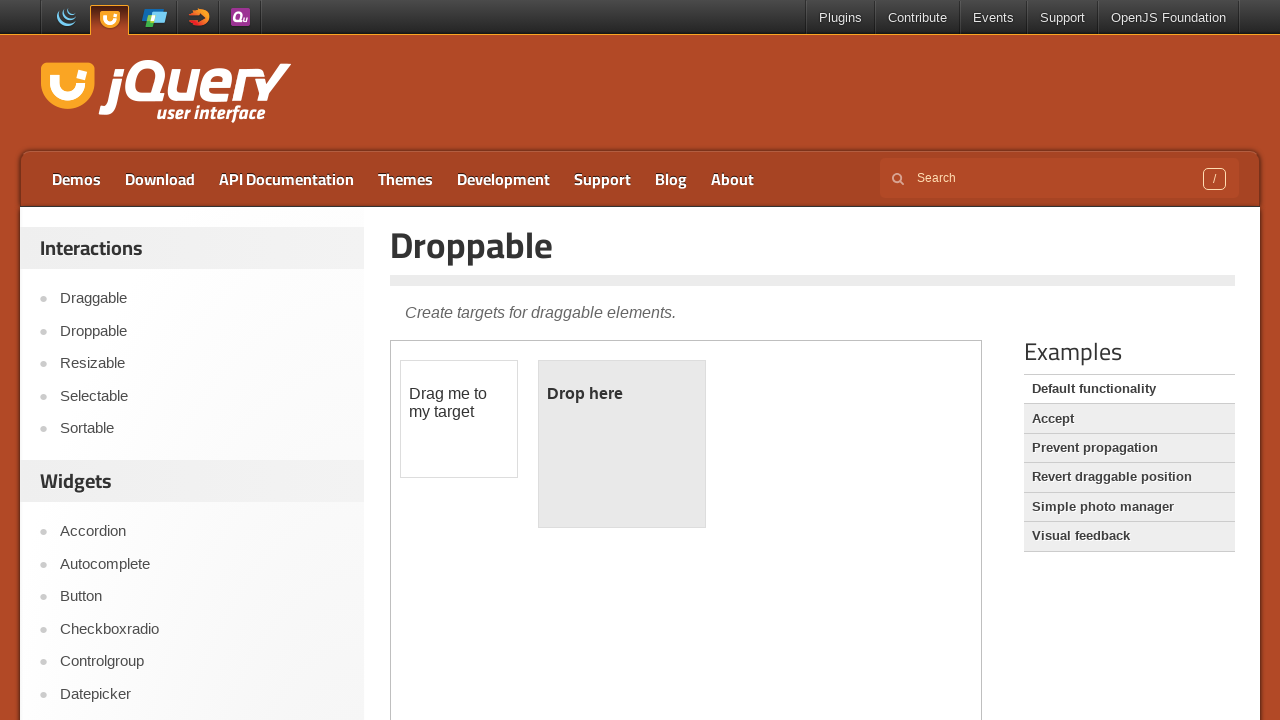

Dragged element from source to target droppable area at (622, 444)
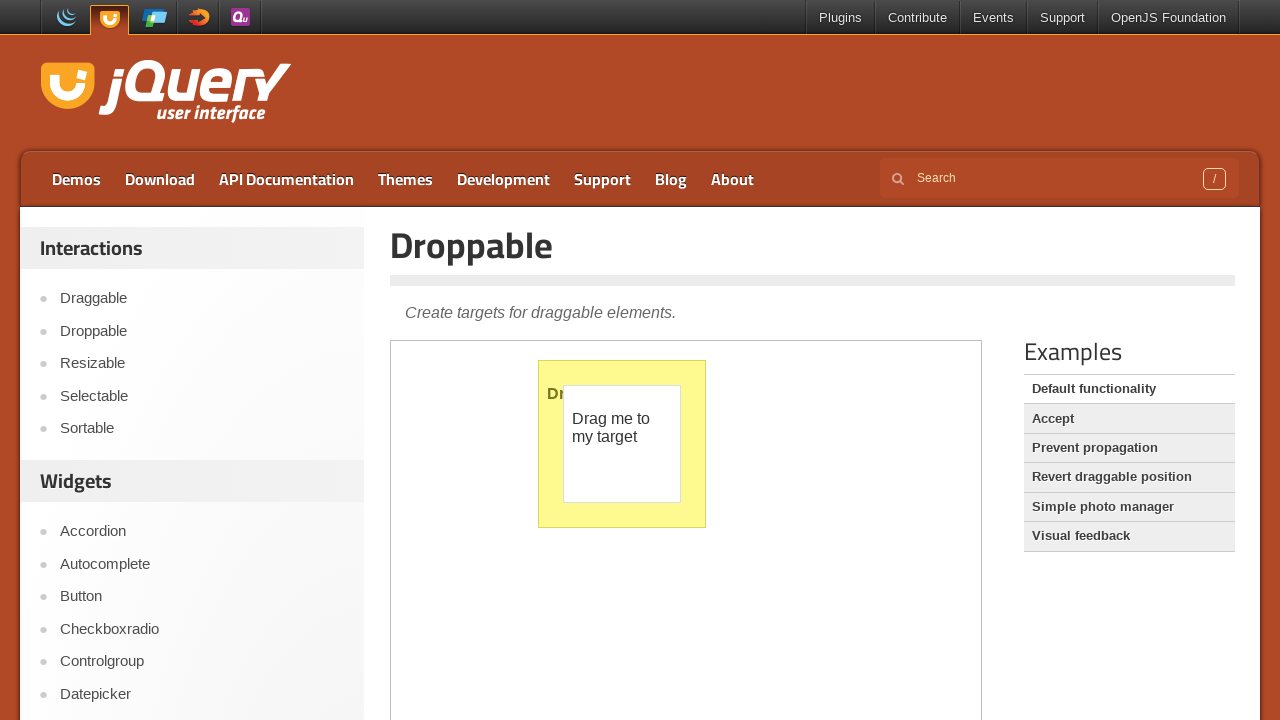

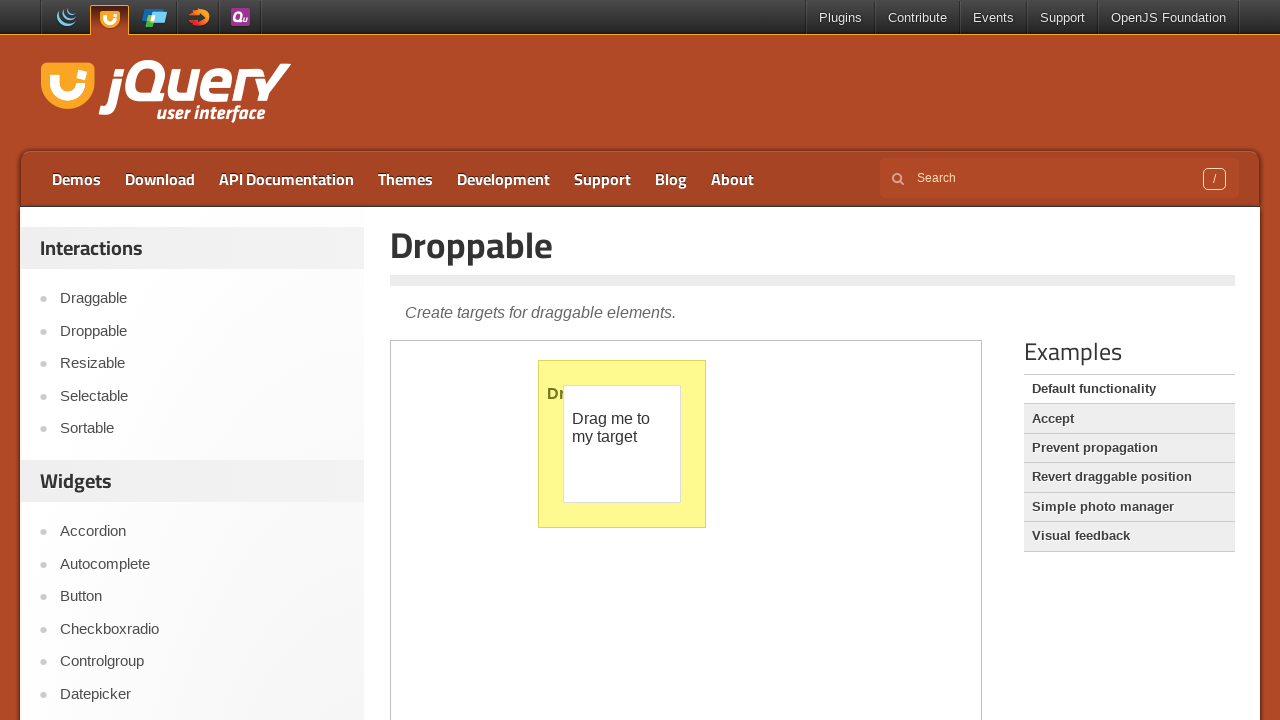